Tests a math quiz form by reading a value from the page, calculating the result using a logarithmic formula, filling in the answer, checking a robot checkbox, selecting a radio button, and submitting the form.

Starting URL: http://suninjuly.github.io/math.html

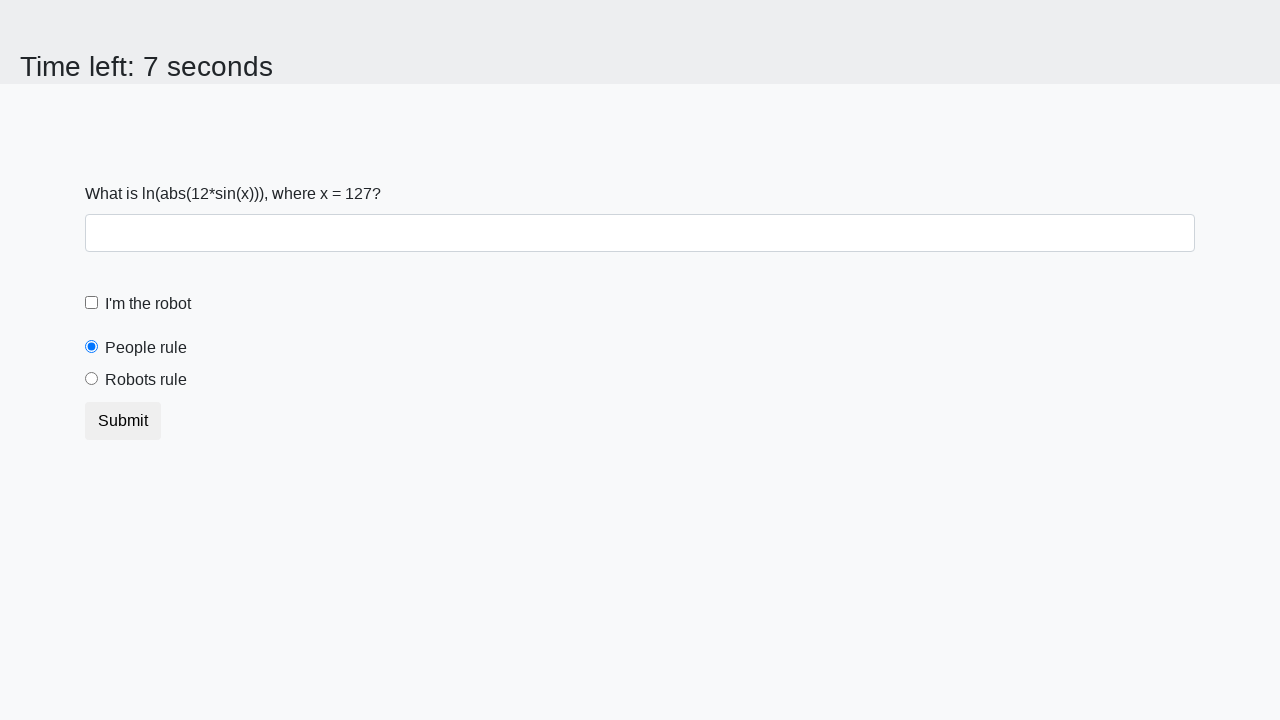

Located the x value element on the page
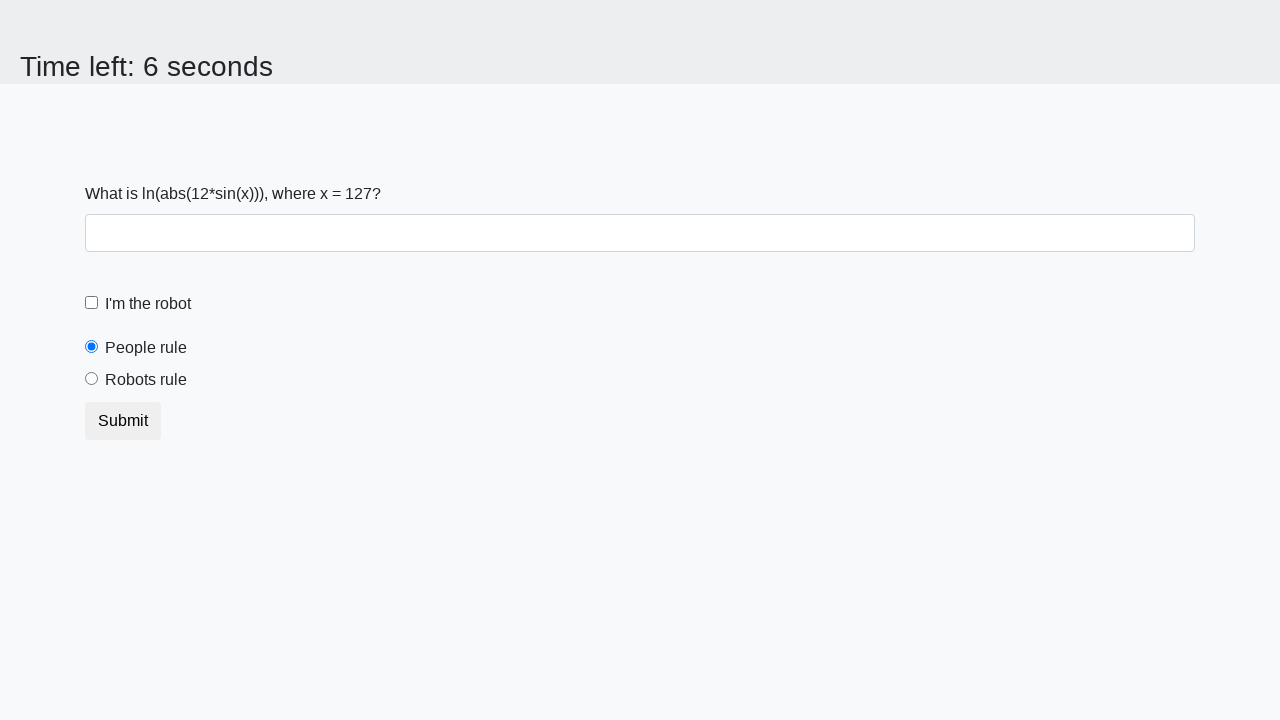

Retrieved x value from page: 127
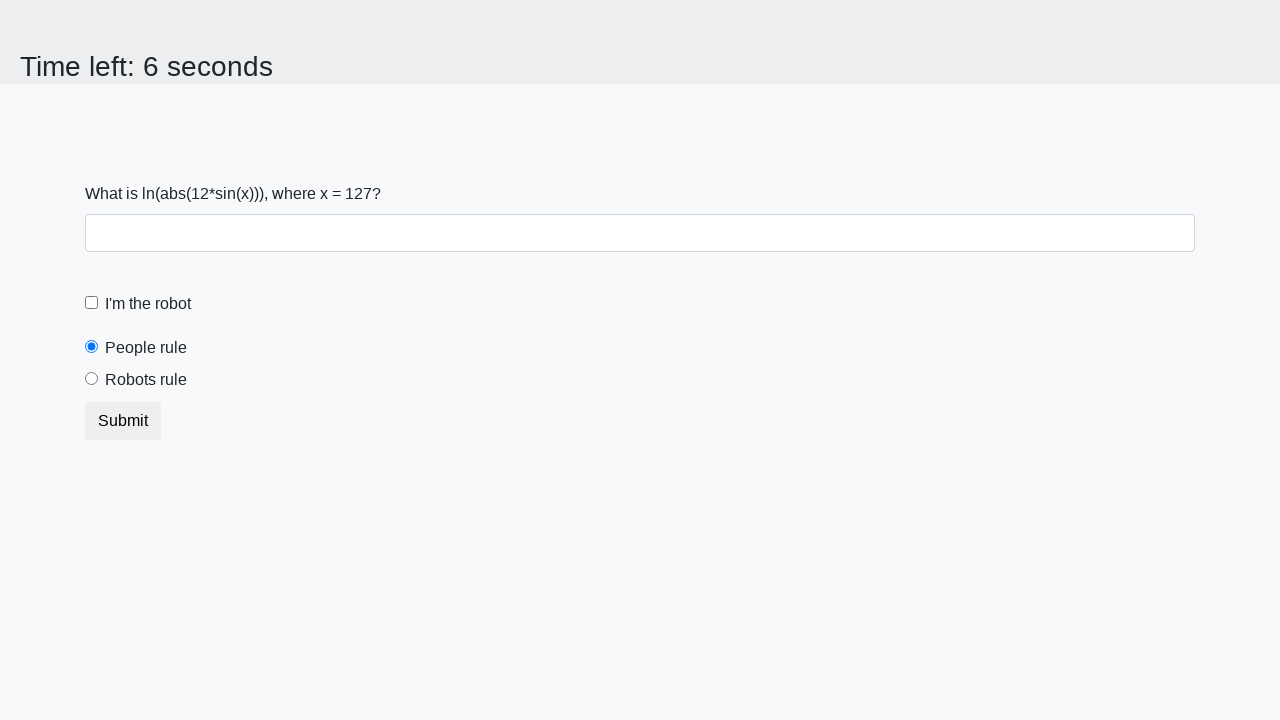

Calculated result using logarithmic formula: 2.457155182591777
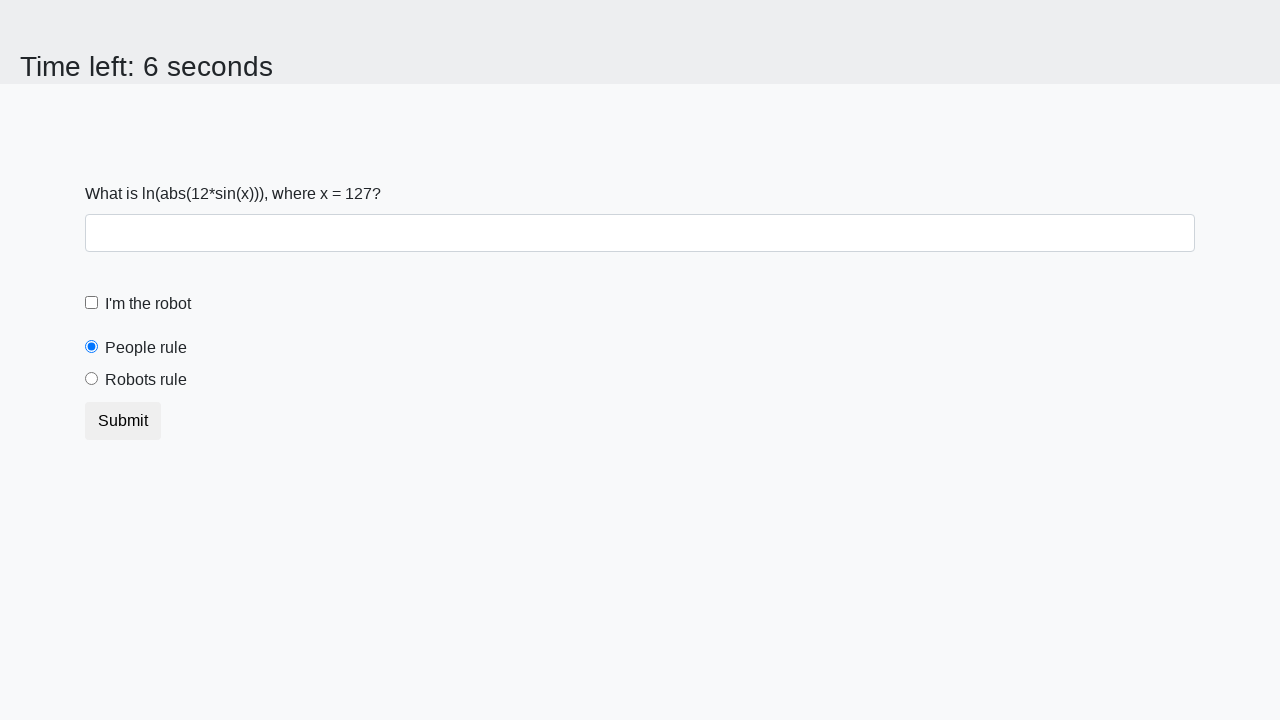

Filled answer field with calculated result: 2.457155182591777 on #answer
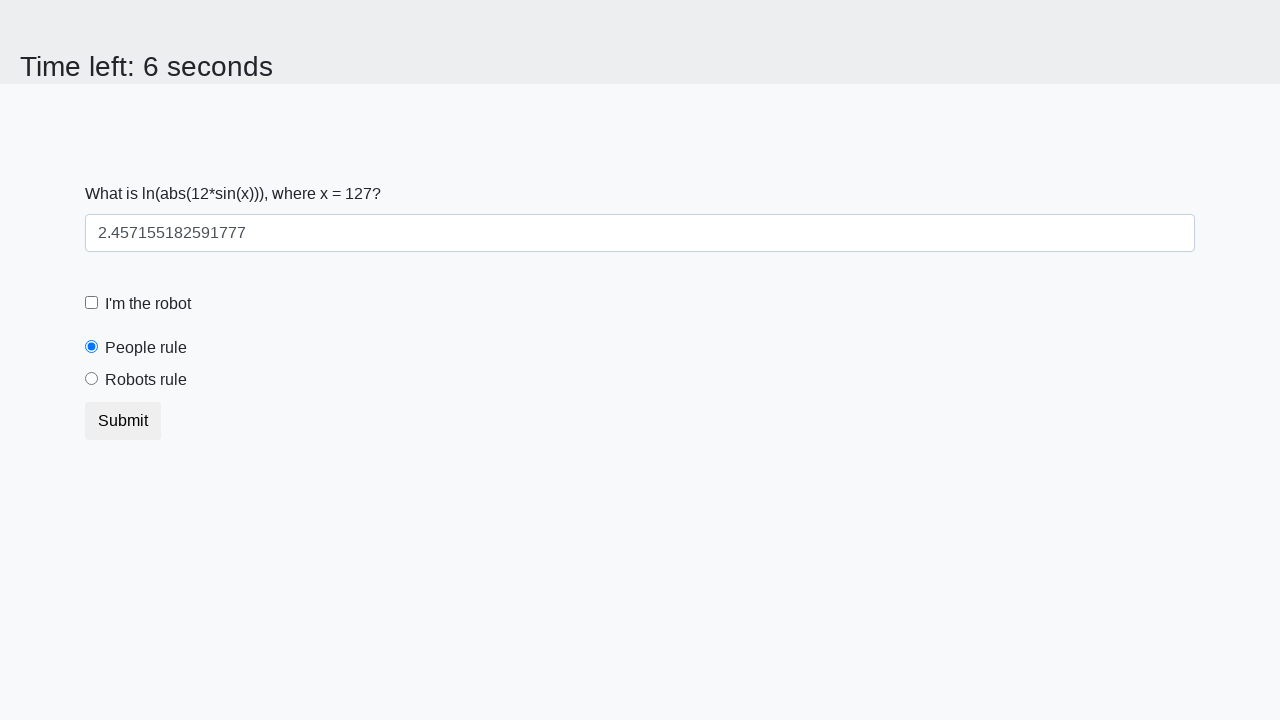

Clicked the robot checkbox at (92, 303) on #robotCheckbox
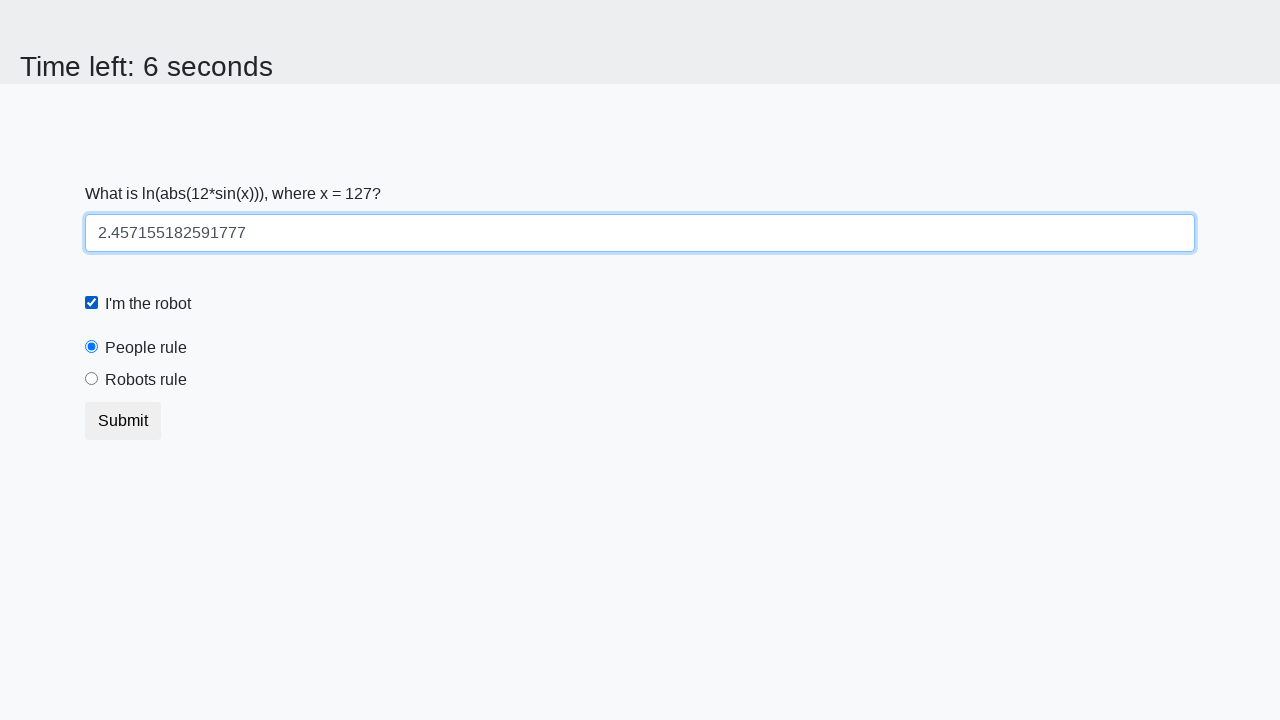

Selected the robots rule radio button at (92, 379) on #robotsRule
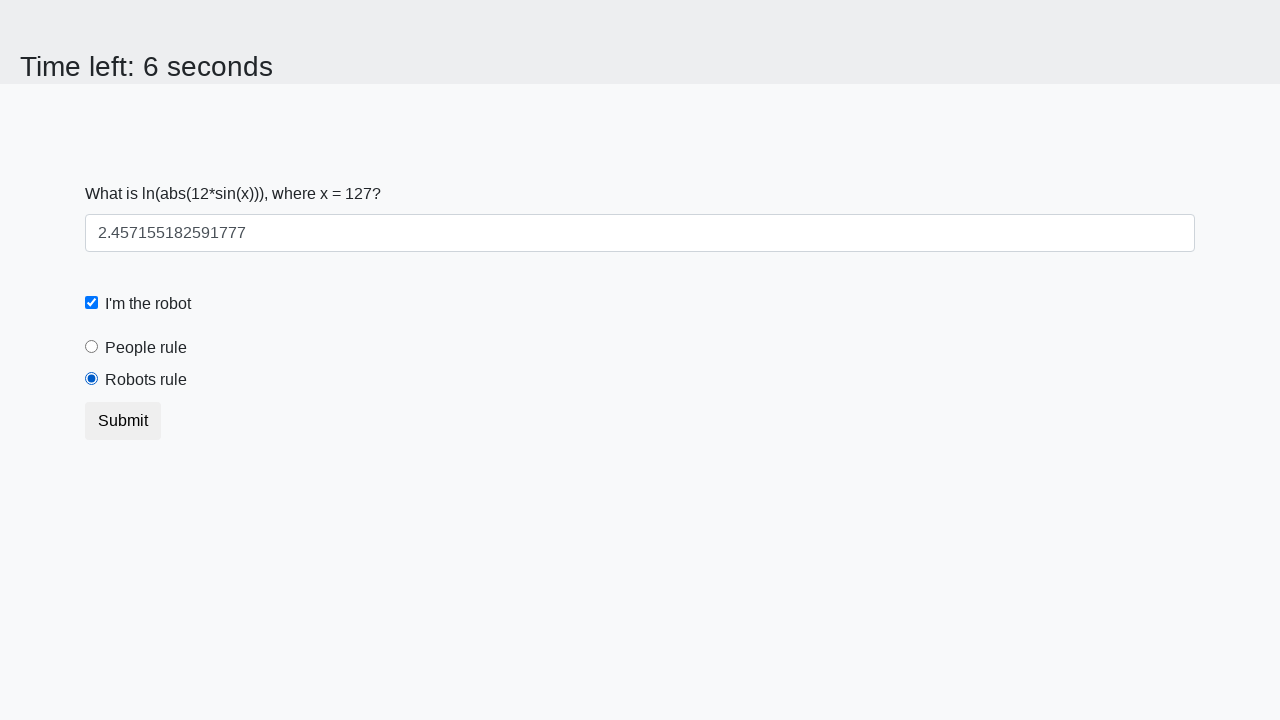

Clicked the submit button to complete the quiz at (123, 421) on .btn-default
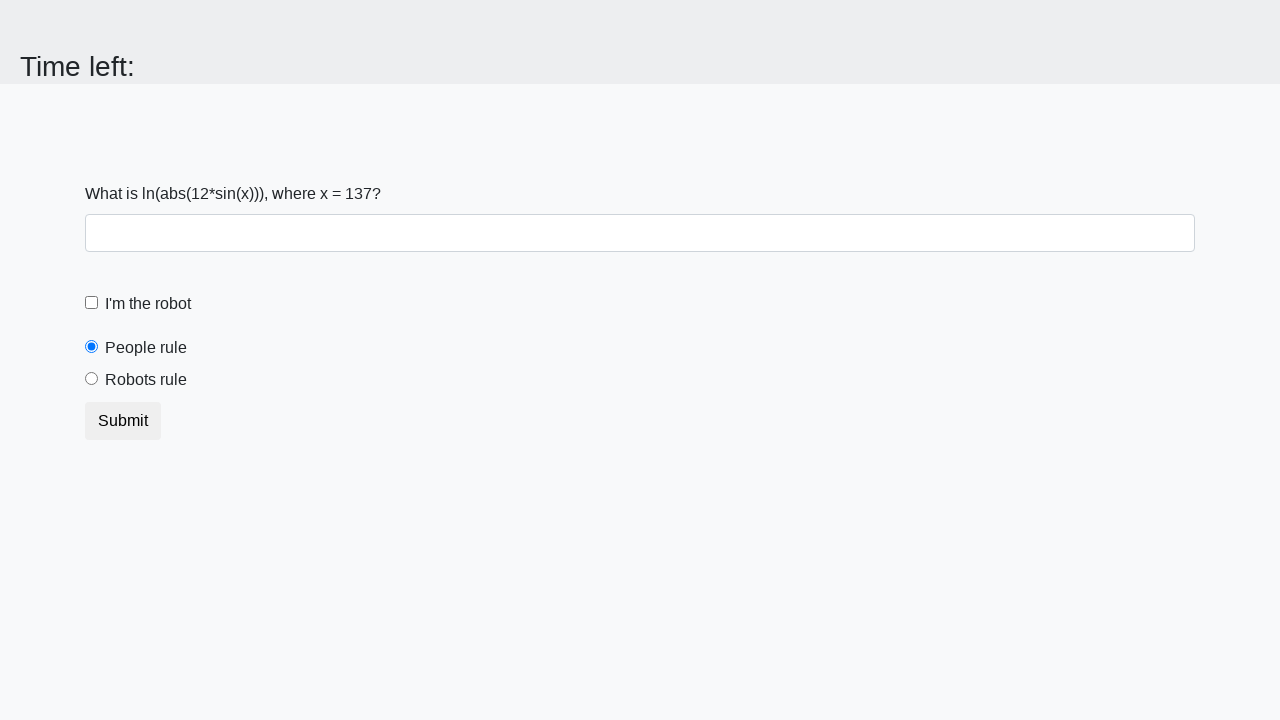

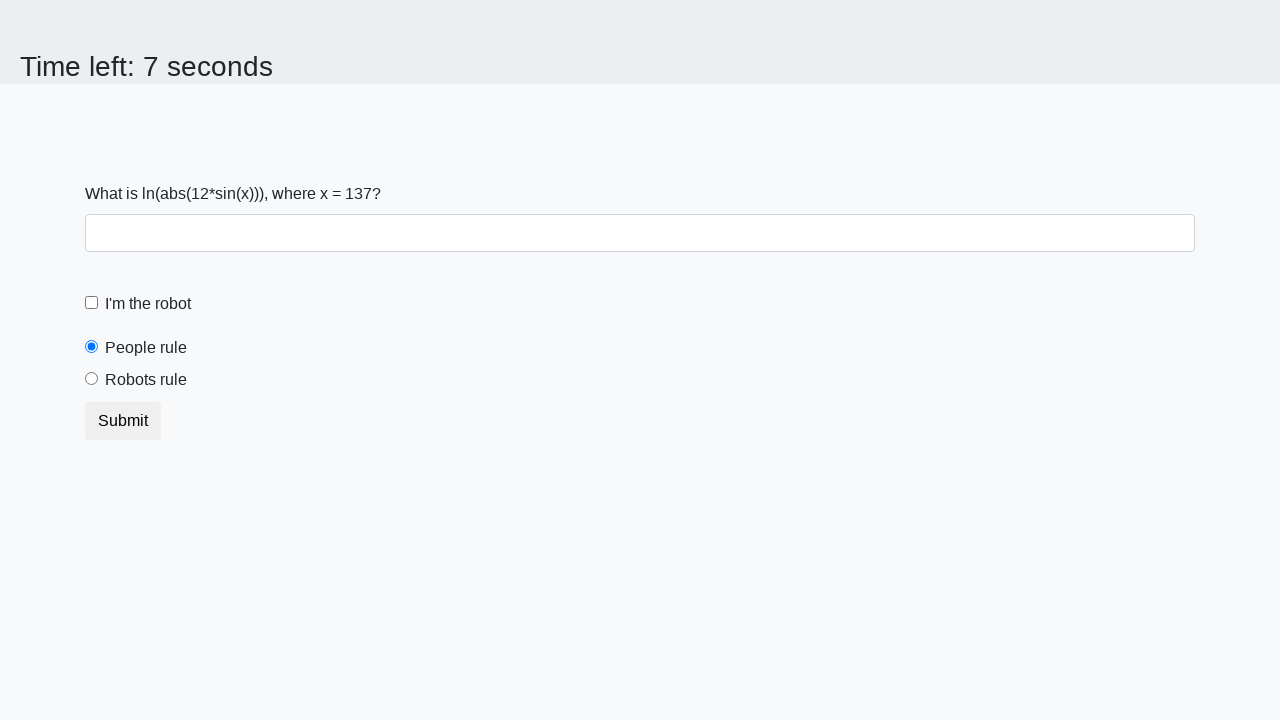